Tests clicking a button and waiting for a paragraph element to appear using a sleep-based approach

Starting URL: https://testeroprogramowania.github.io/selenium/wait2.html

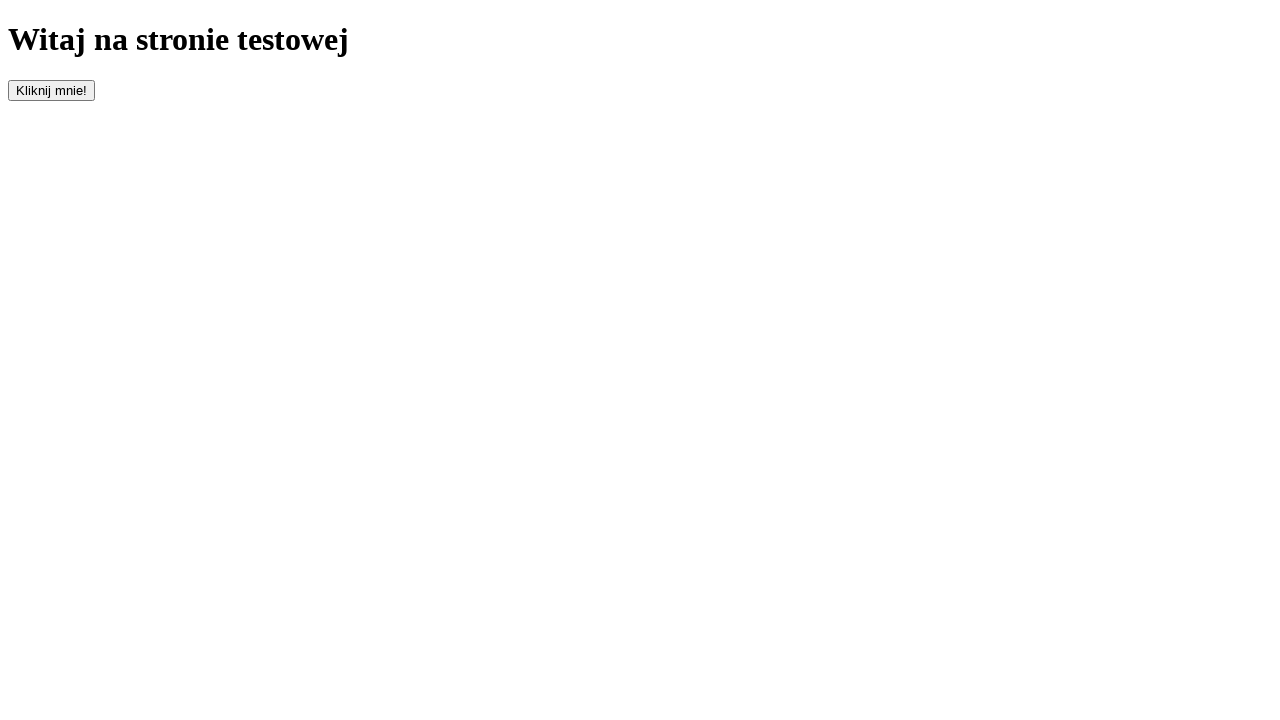

Navigated to wait2.html page
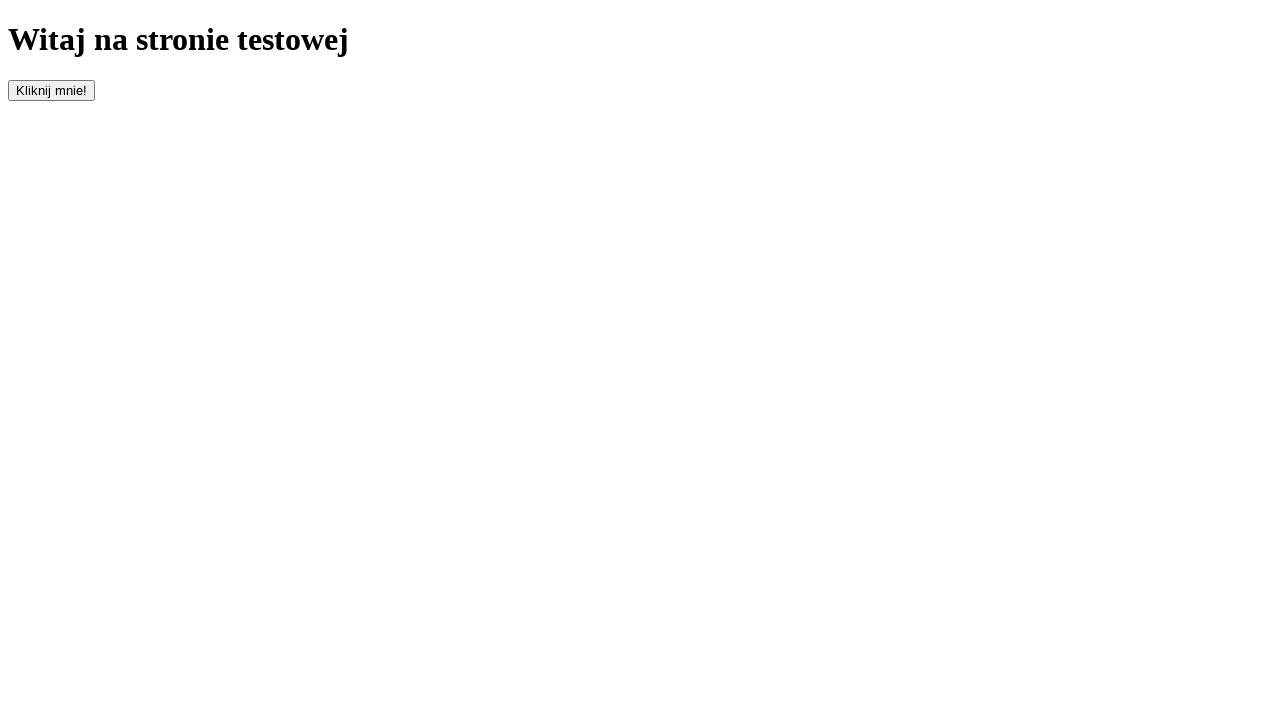

Clicked the button with id 'clickOnMe' at (52, 90) on #clickOnMe
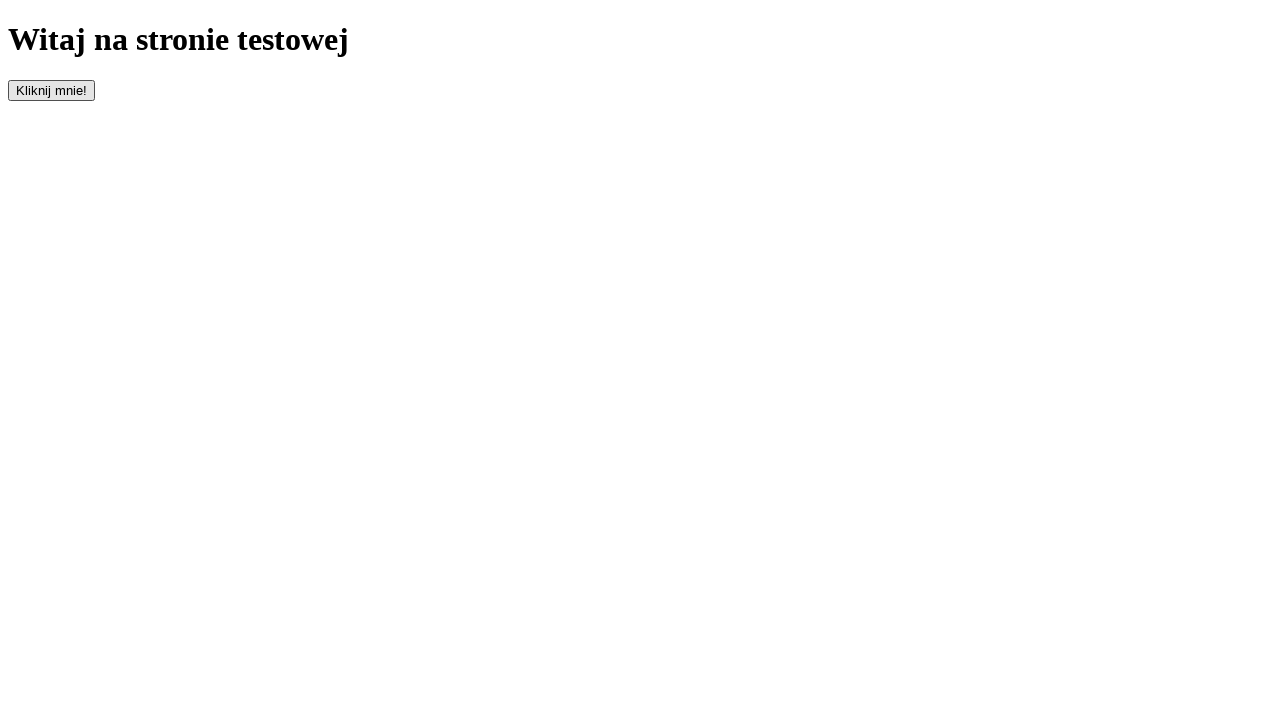

Paragraph element appeared after clicking button
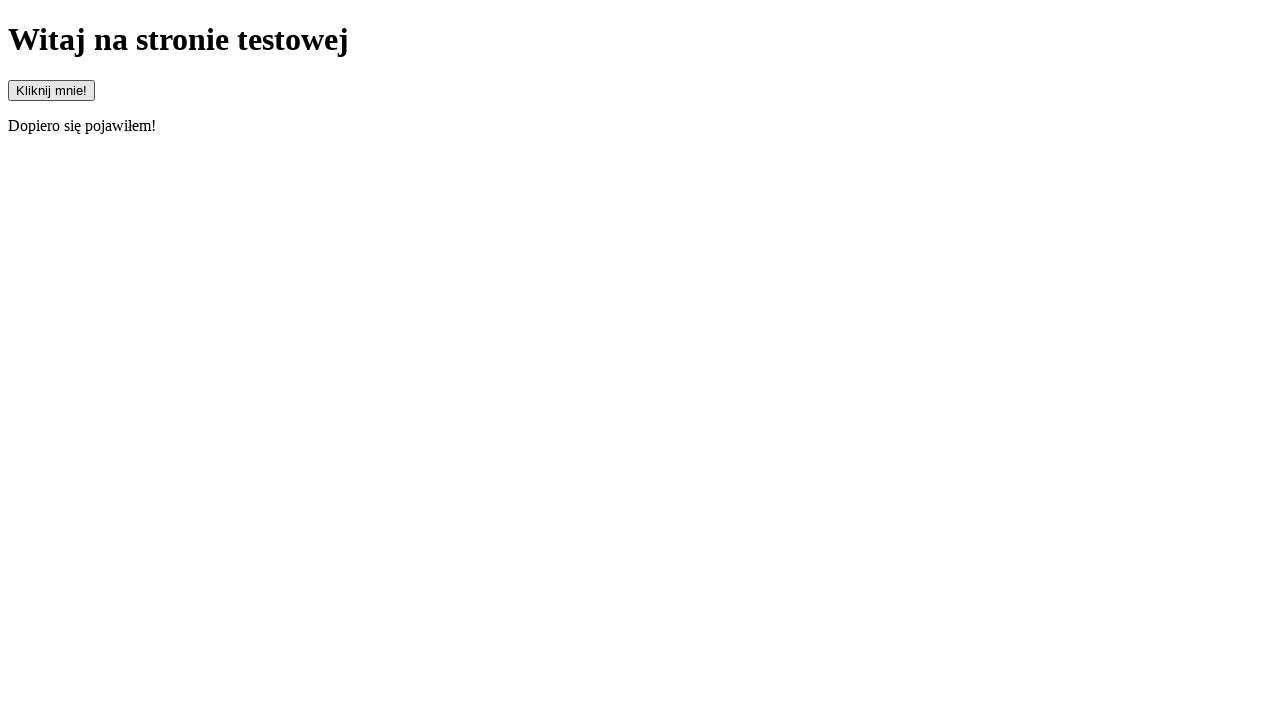

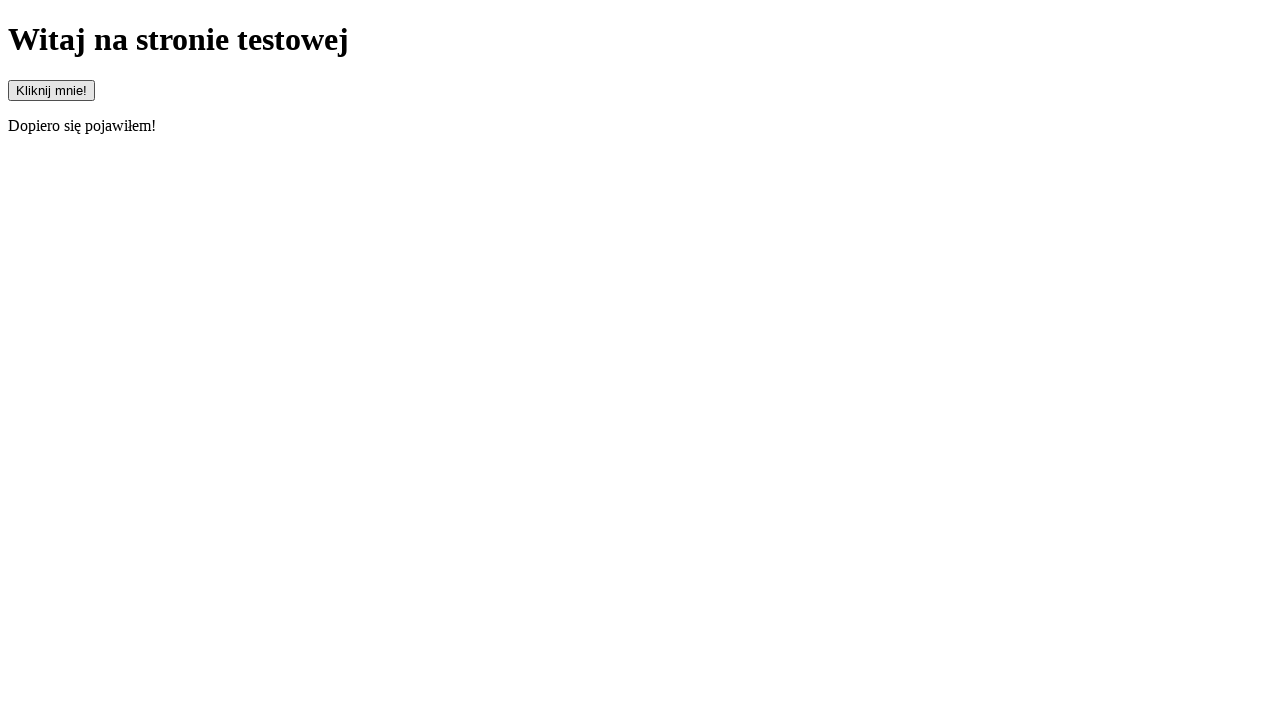